Navigates to a blog article page, retrieves the full page dimensions using JavaScript, and resizes the browser viewport to match the full page size for complete page rendering.

Starting URL: https://blog.csdn.net/th1522856954/article/details/109589959?spm=1001.2014.3001.5501

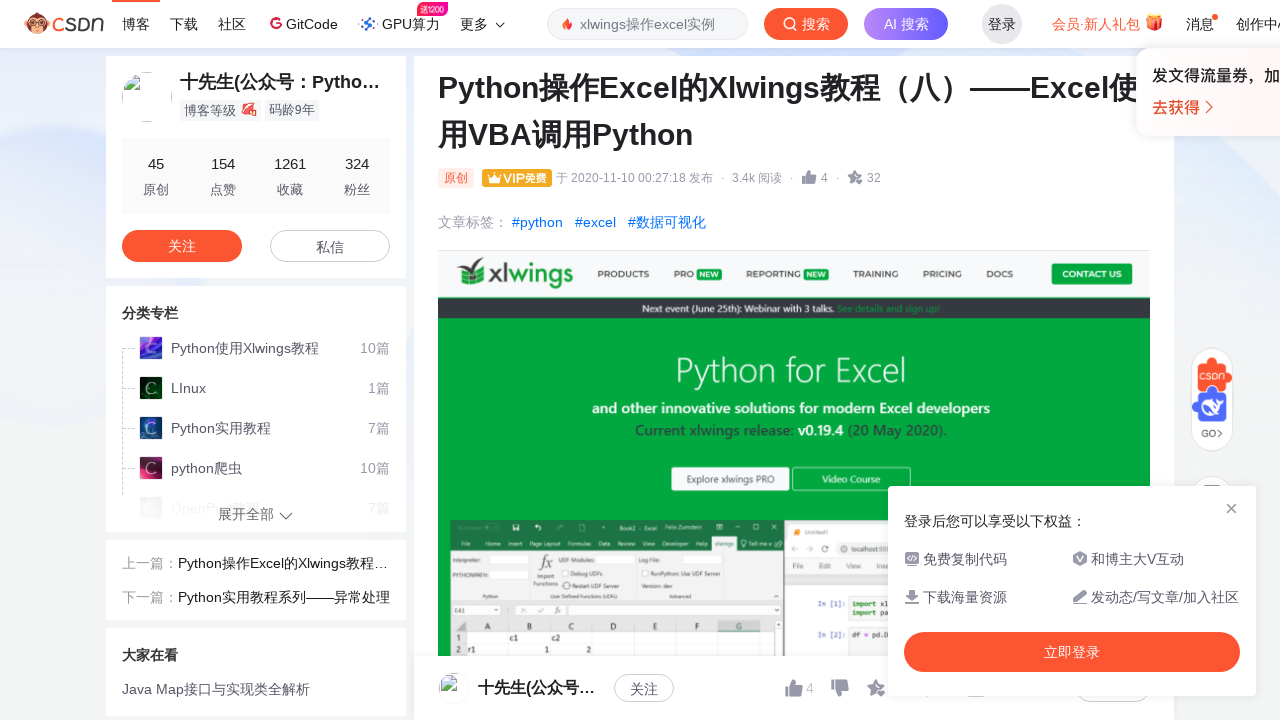

Navigated to CSDN blog article page
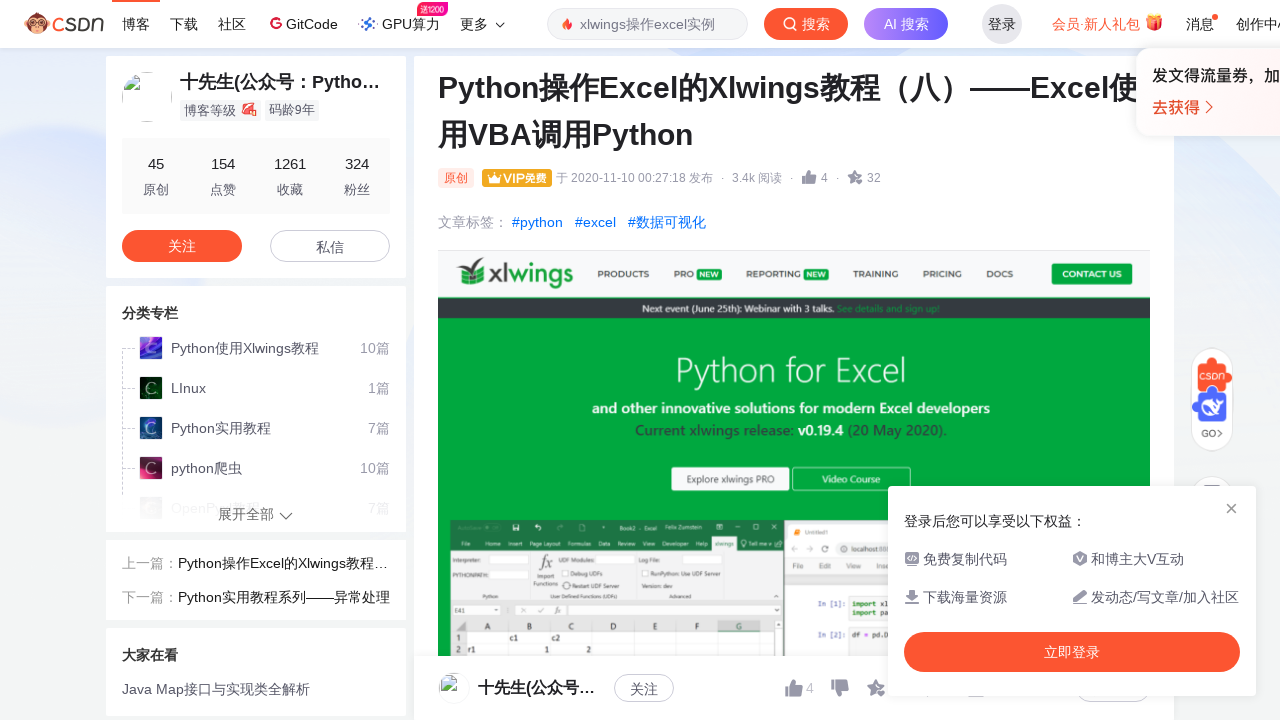

Page loaded with networkidle state
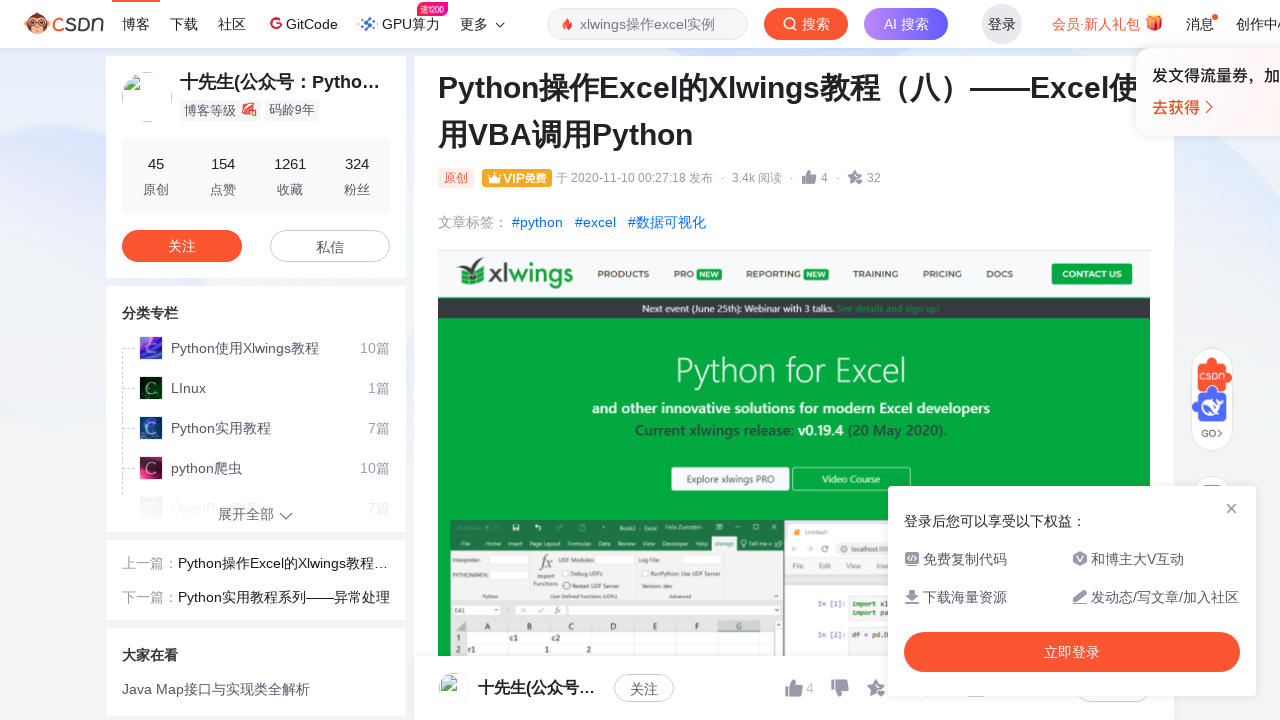

Retrieved full page width using JavaScript
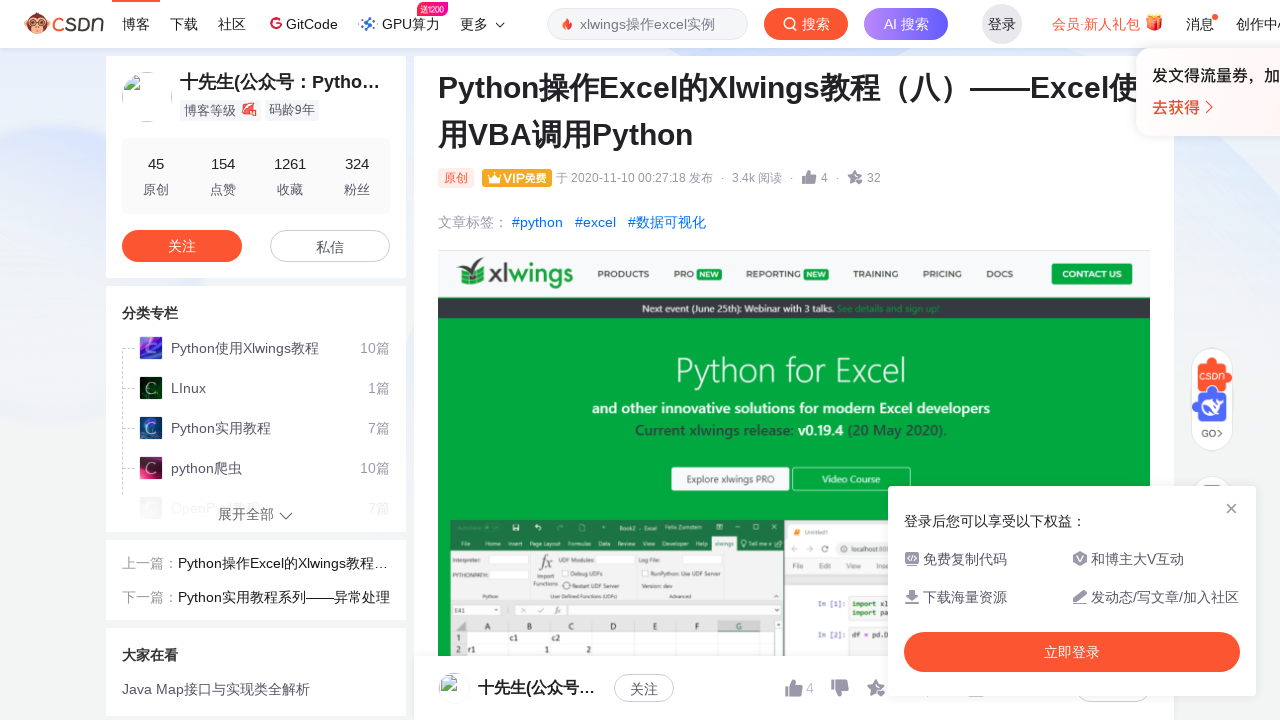

Retrieved full page height using JavaScript
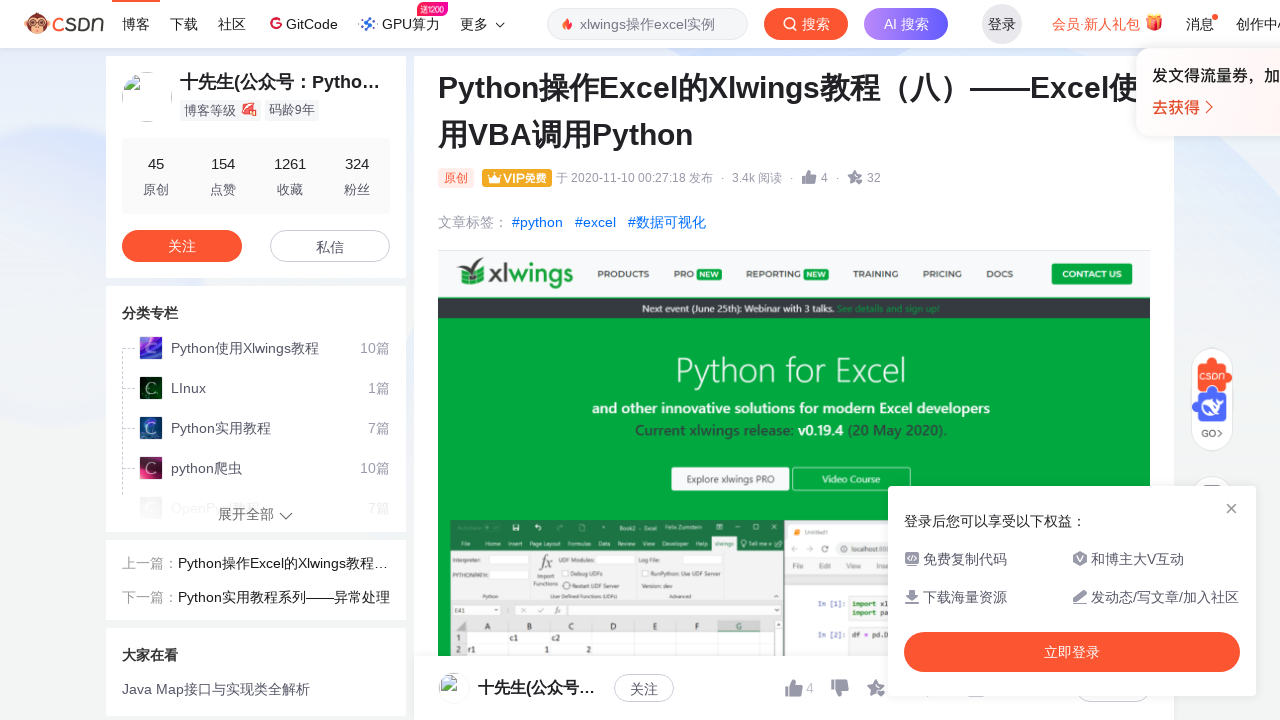

Resized viewport to full page dimensions: 1446x3569
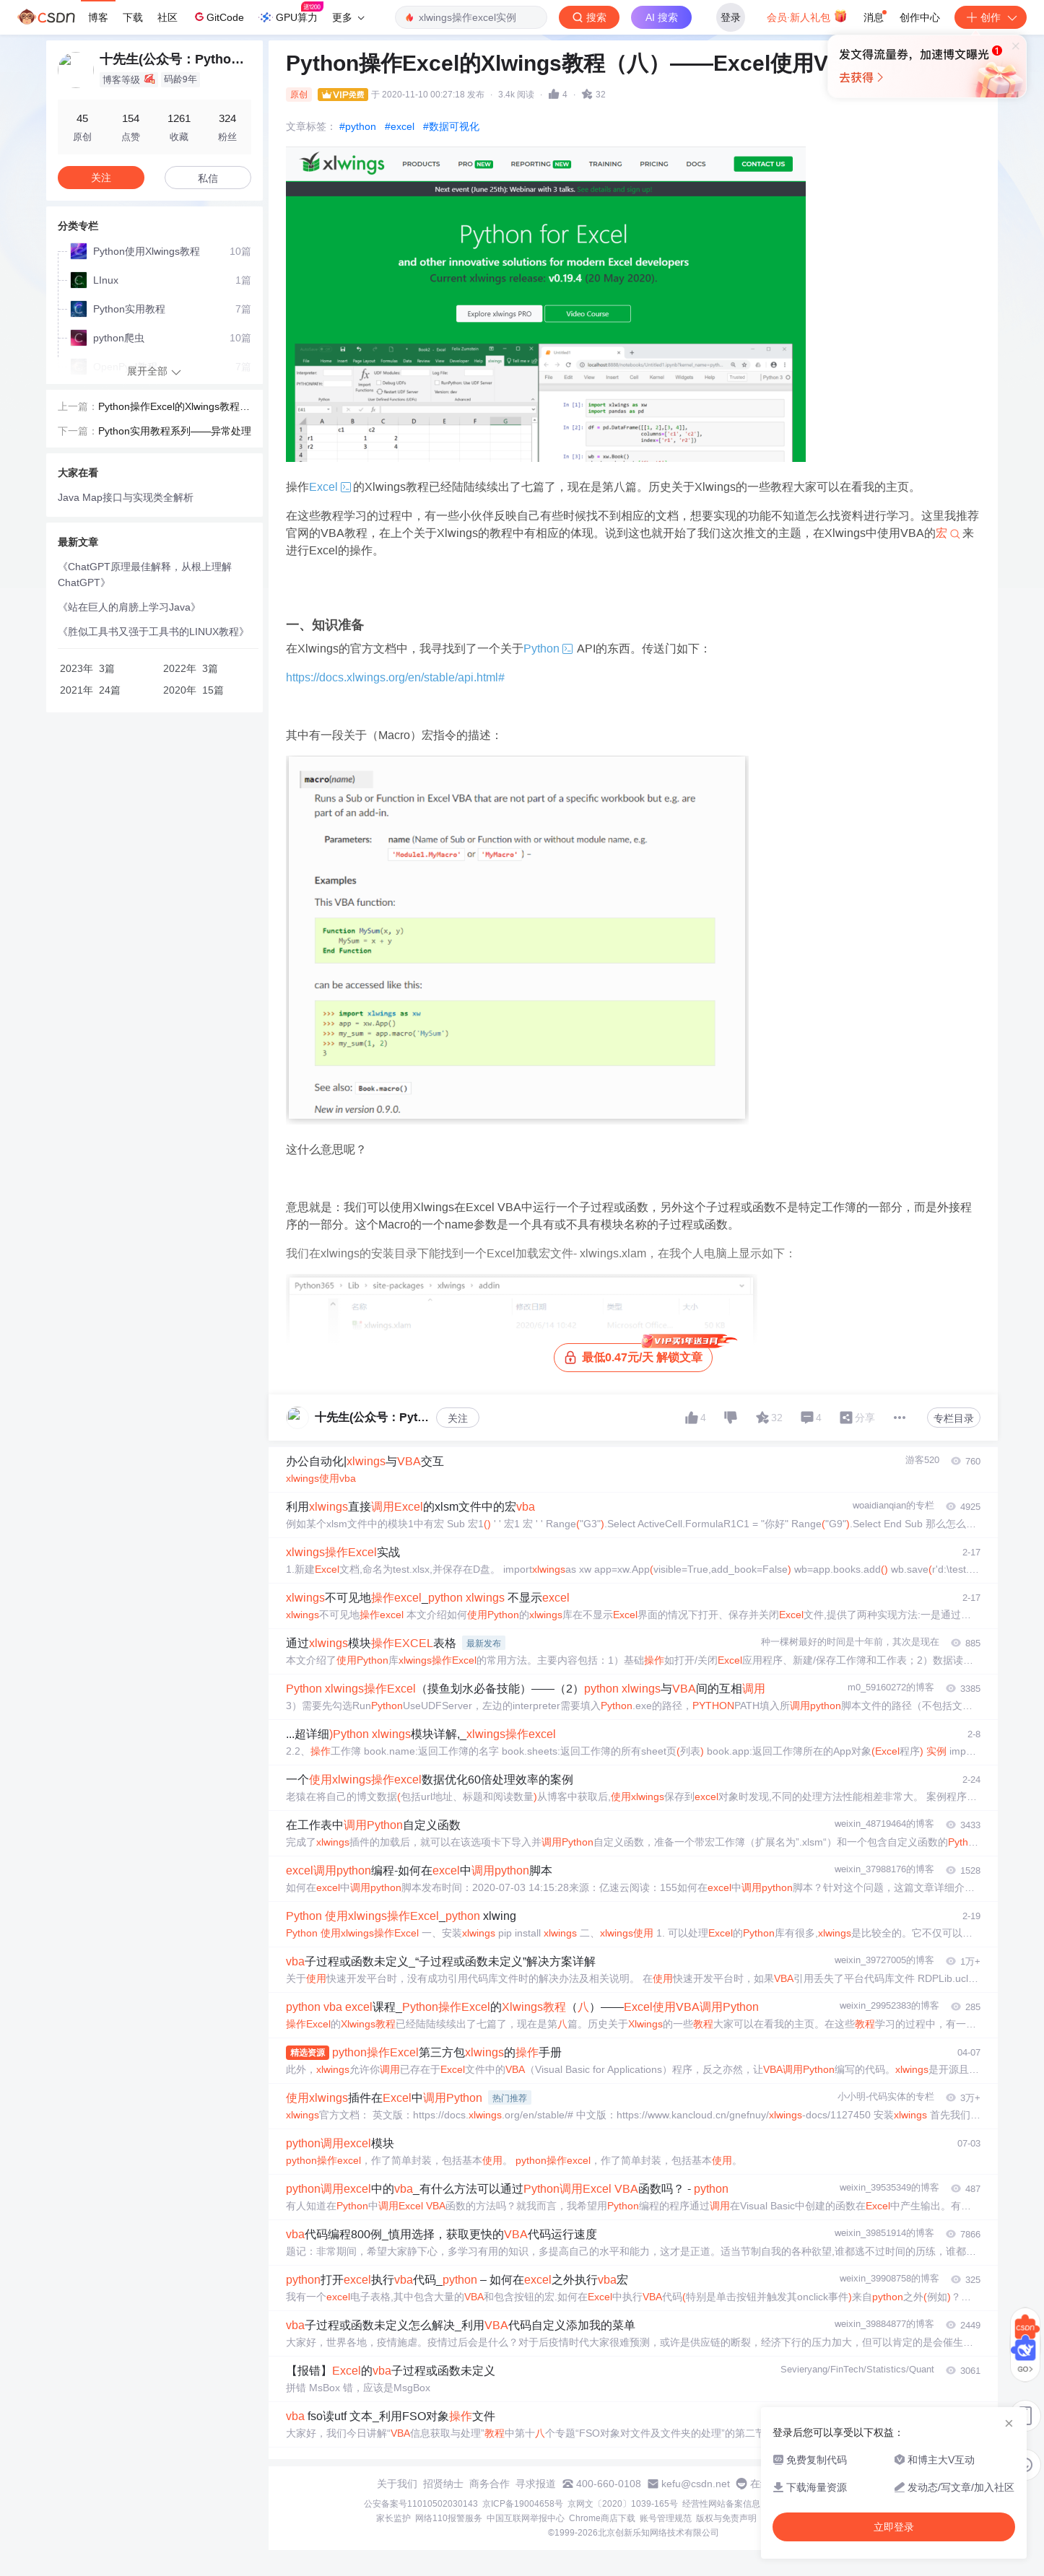

Waited for page reflow after viewport resize
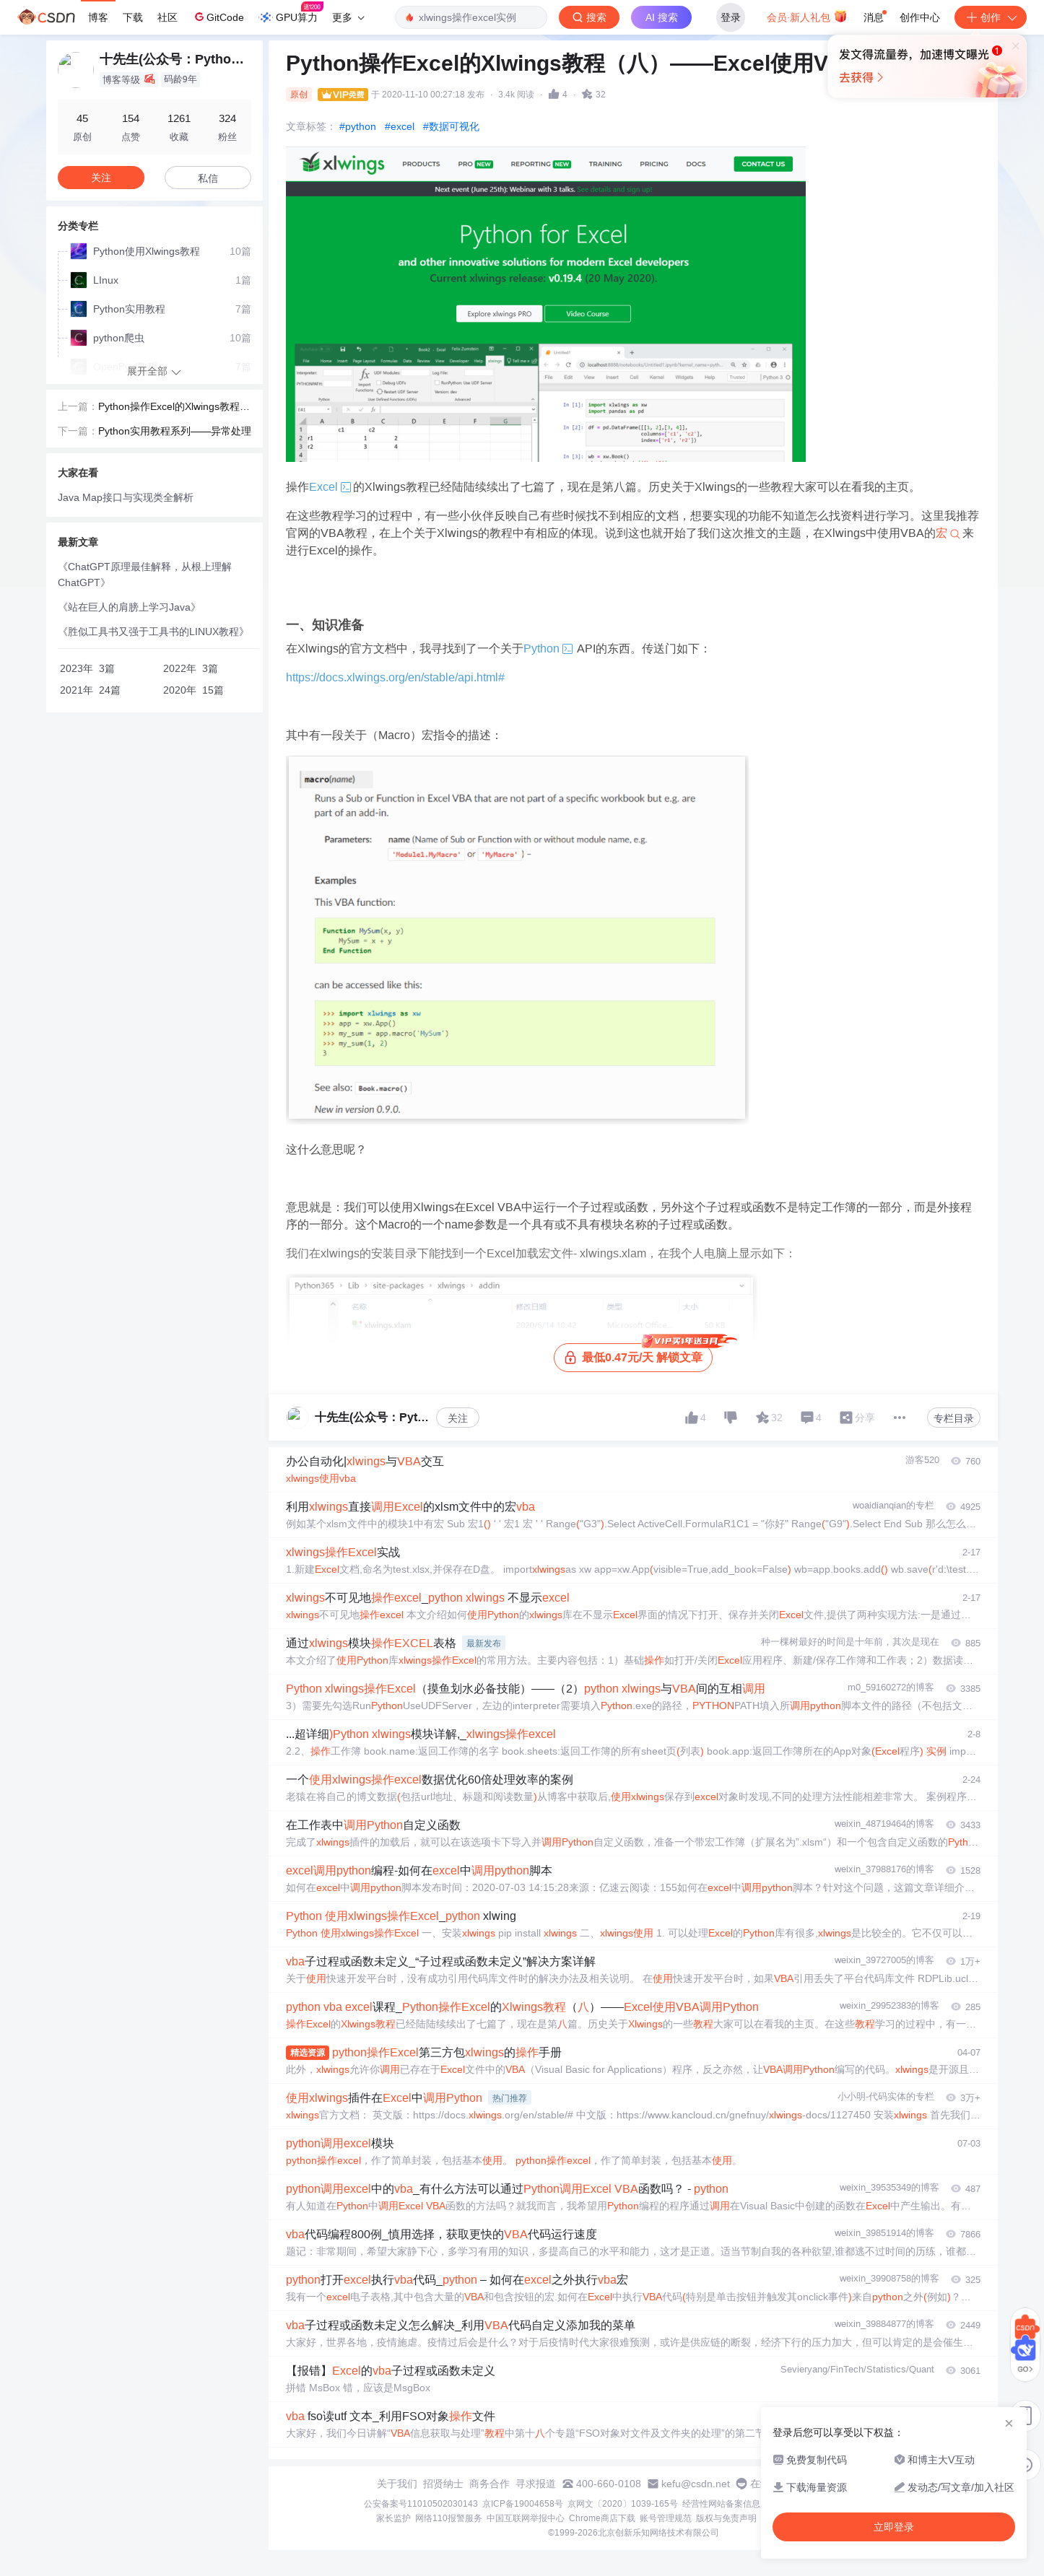

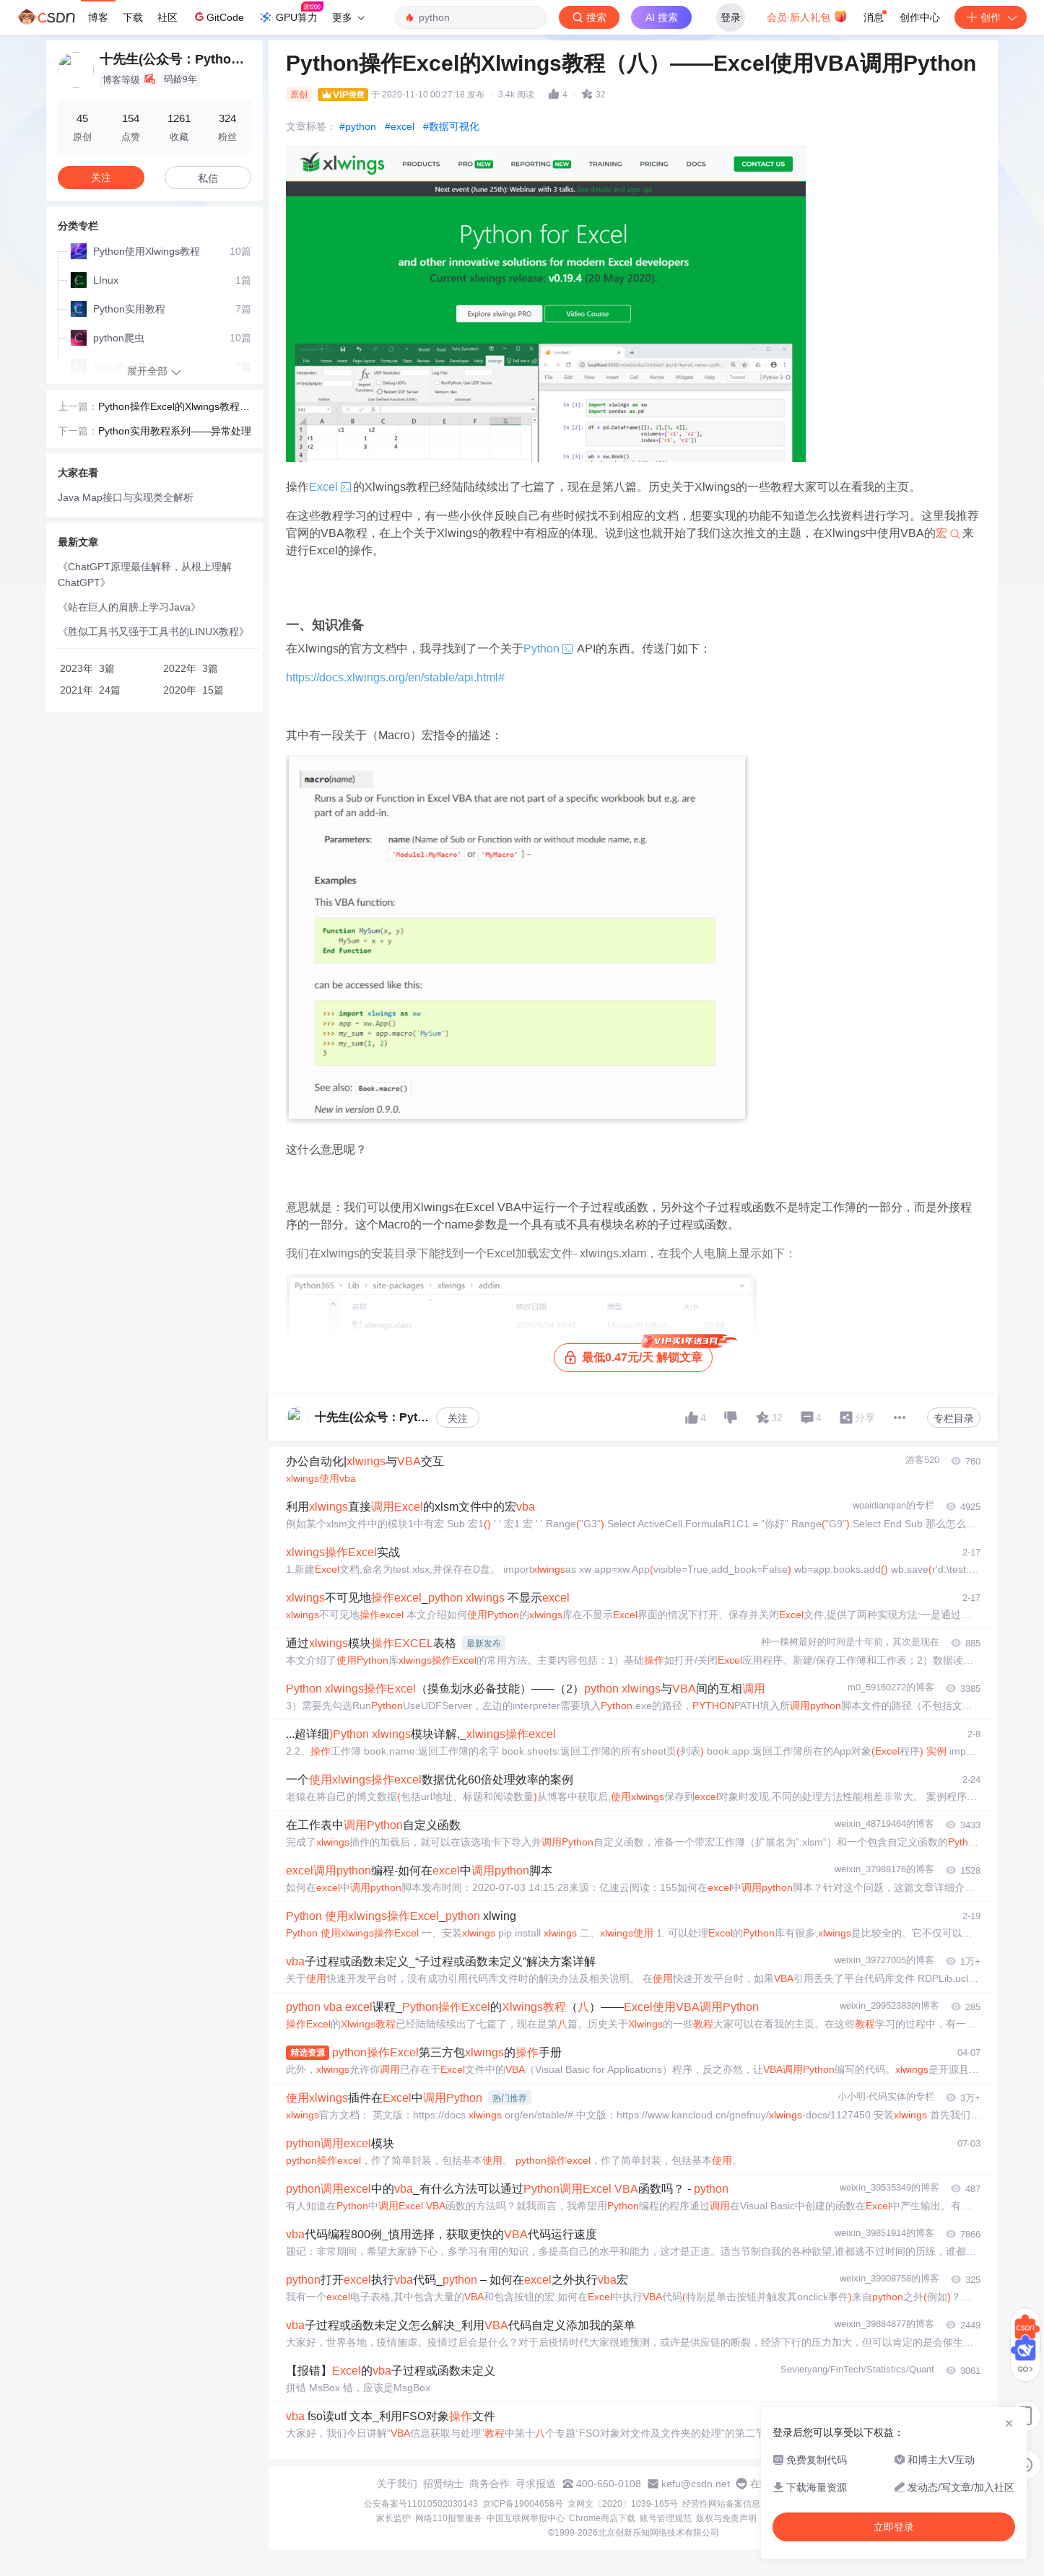